Navigates to an automation practice page, scrolls down to a table, and interacts with table data by reading values from the third column

Starting URL: https://rahulshettyacademy.com/AutomationPractice/

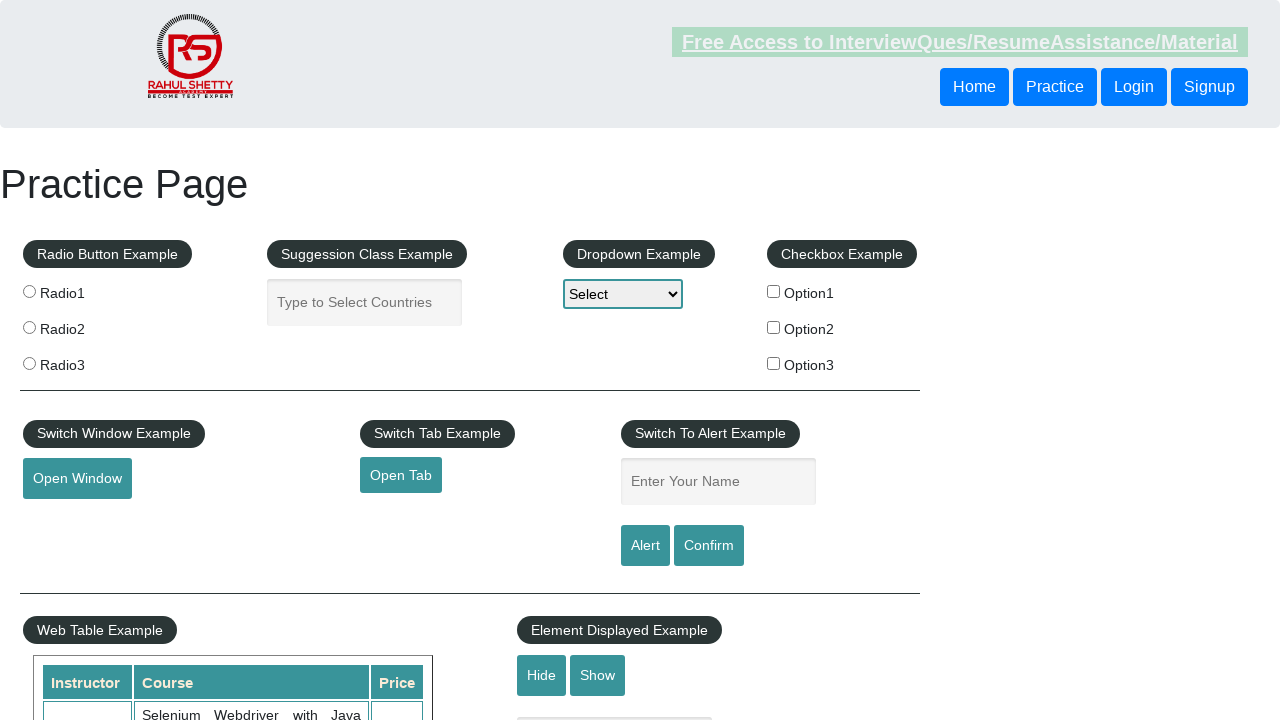

Scrolled down 1000 pixels to view the table
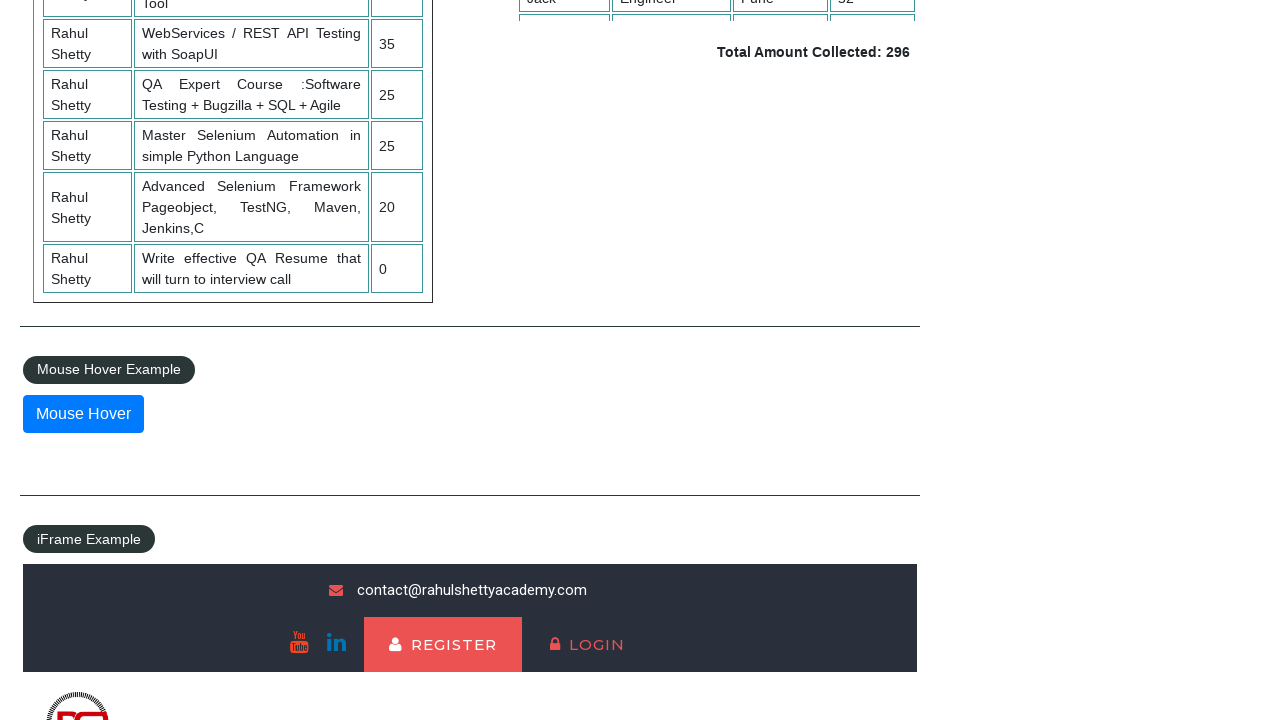

Table with class 'table-display' became visible
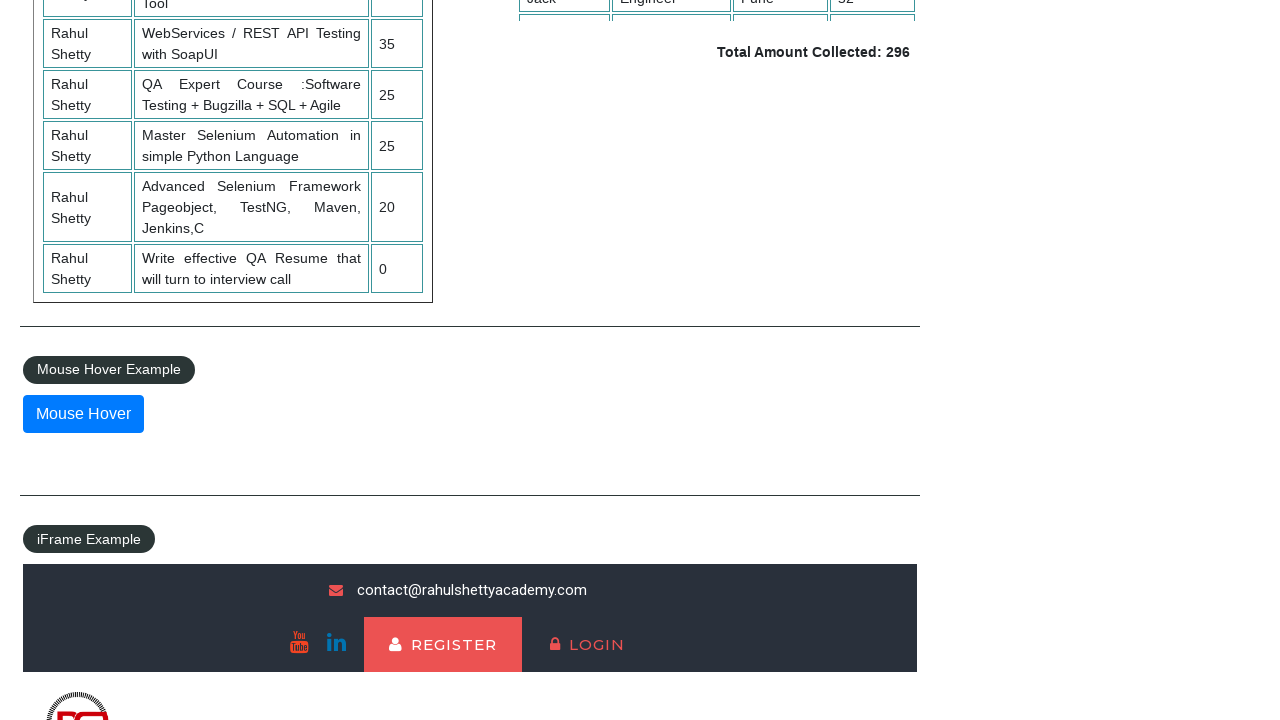

Retrieved all values from the third column of the table
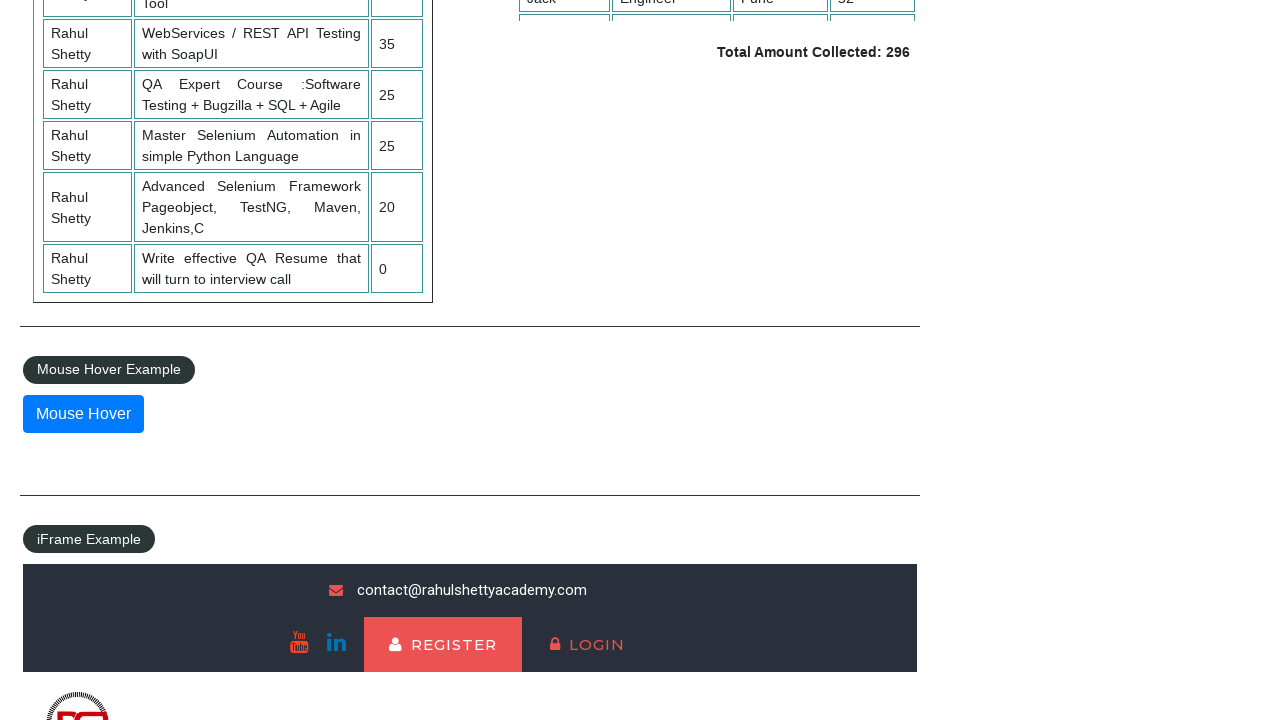

Processed all table values and calculated total sum: 235
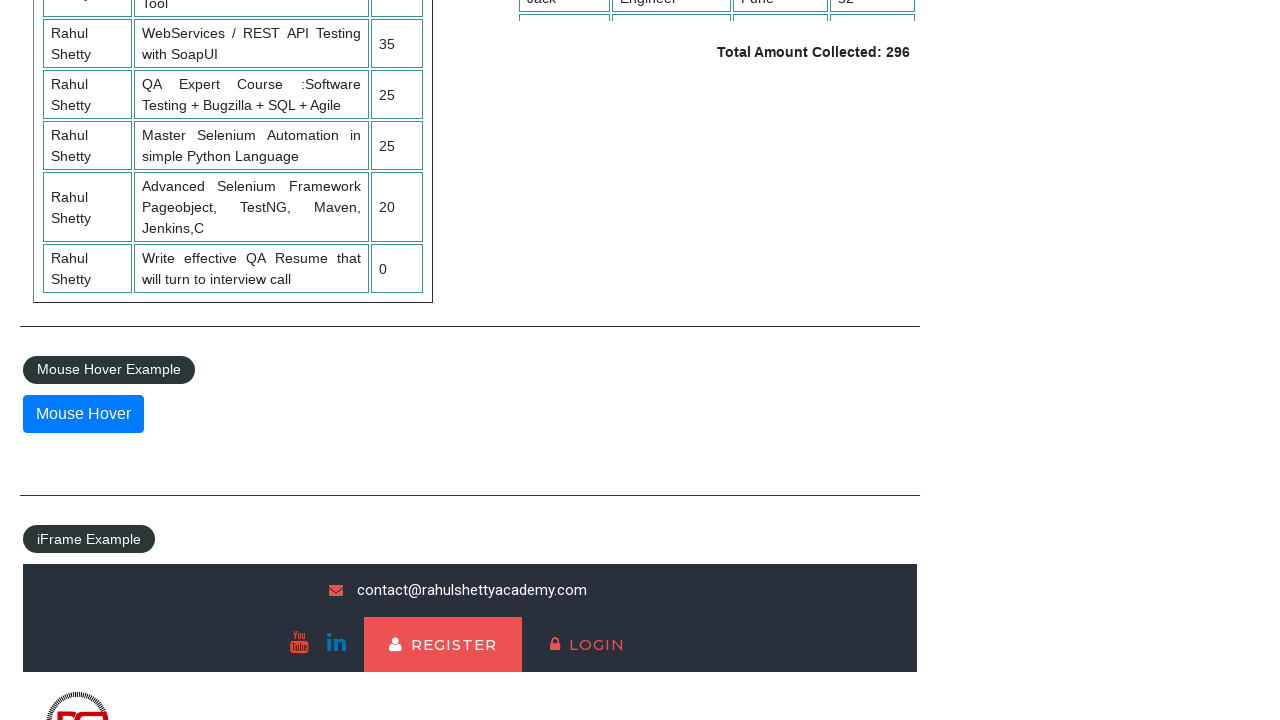

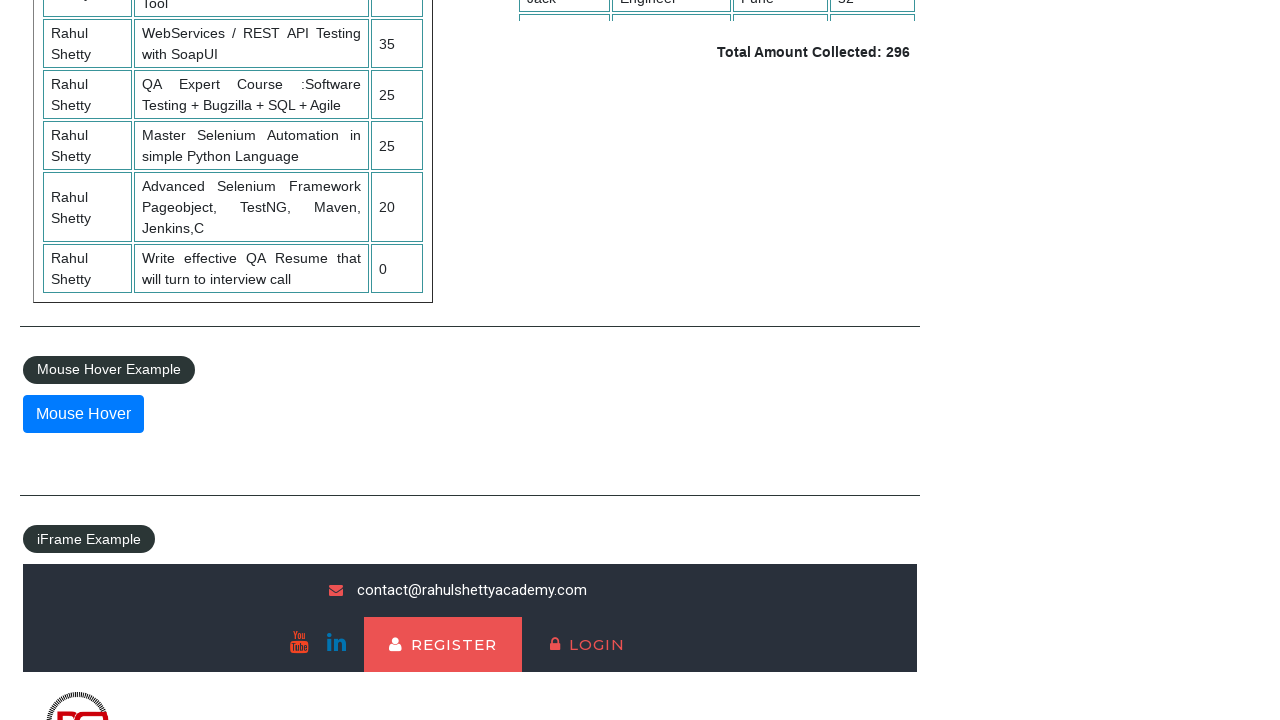